Tests modifying a date picker on the 12306 railway booking website by removing the readonly attribute and setting a custom date value using JavaScript.

Starting URL: https://www.12306.cn/index/

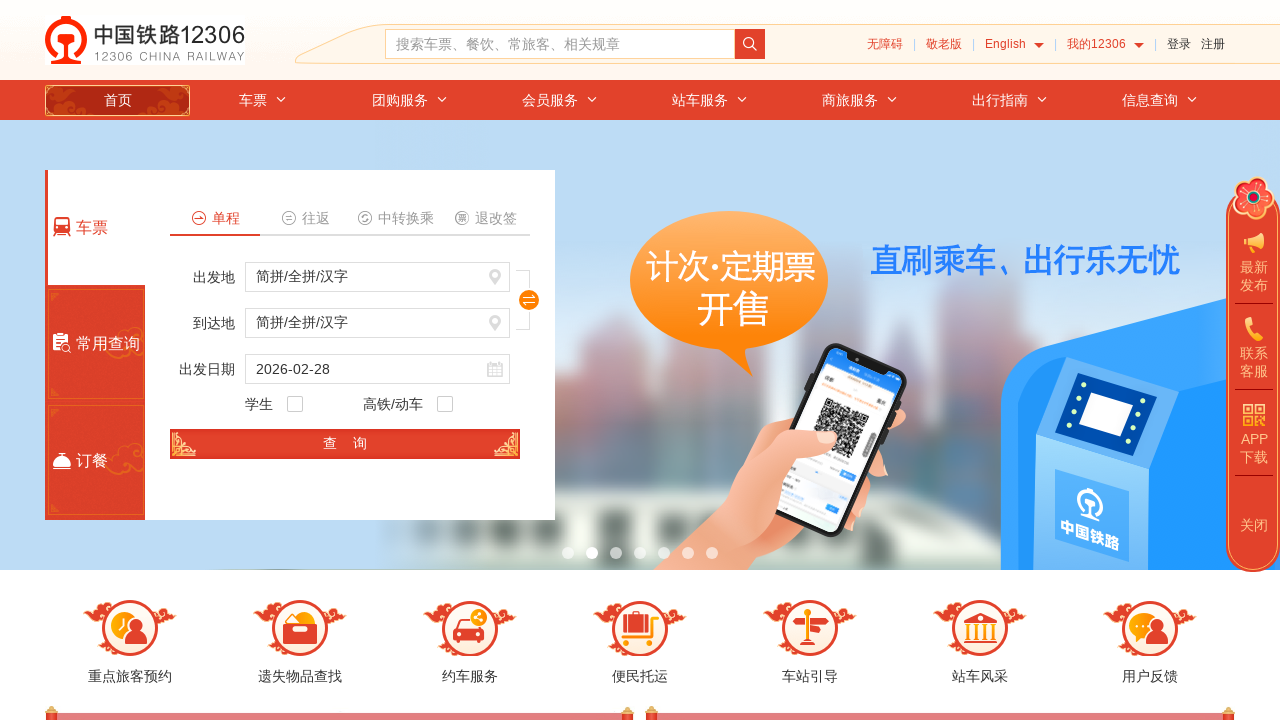

Removed readonly attribute from train_date input element
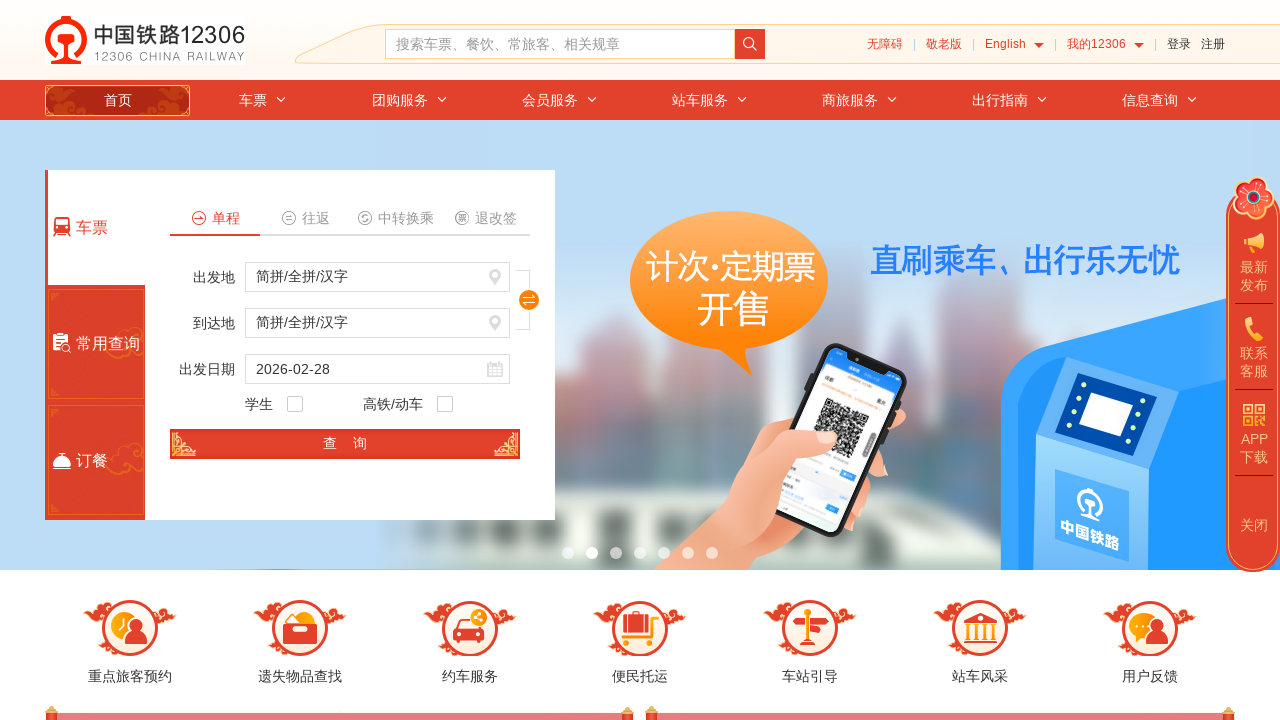

Set train_date input value to '2024-03-15'
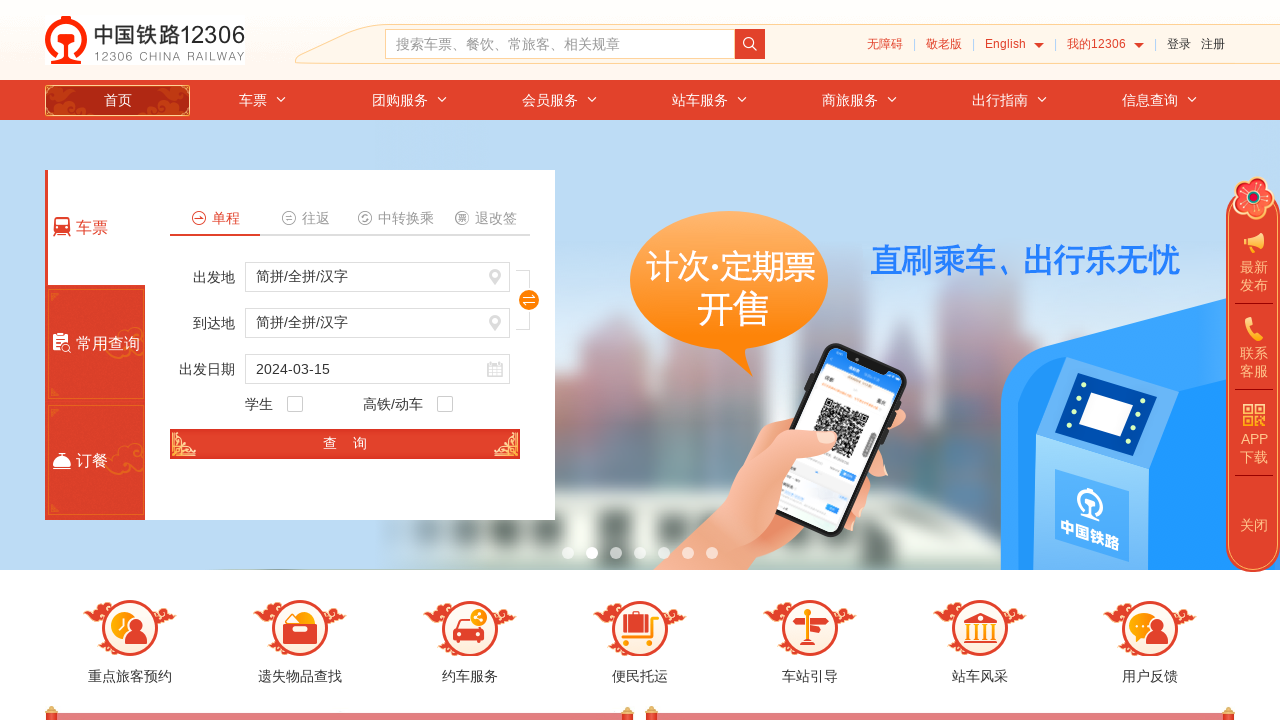

Waited 1000ms for date picker to update
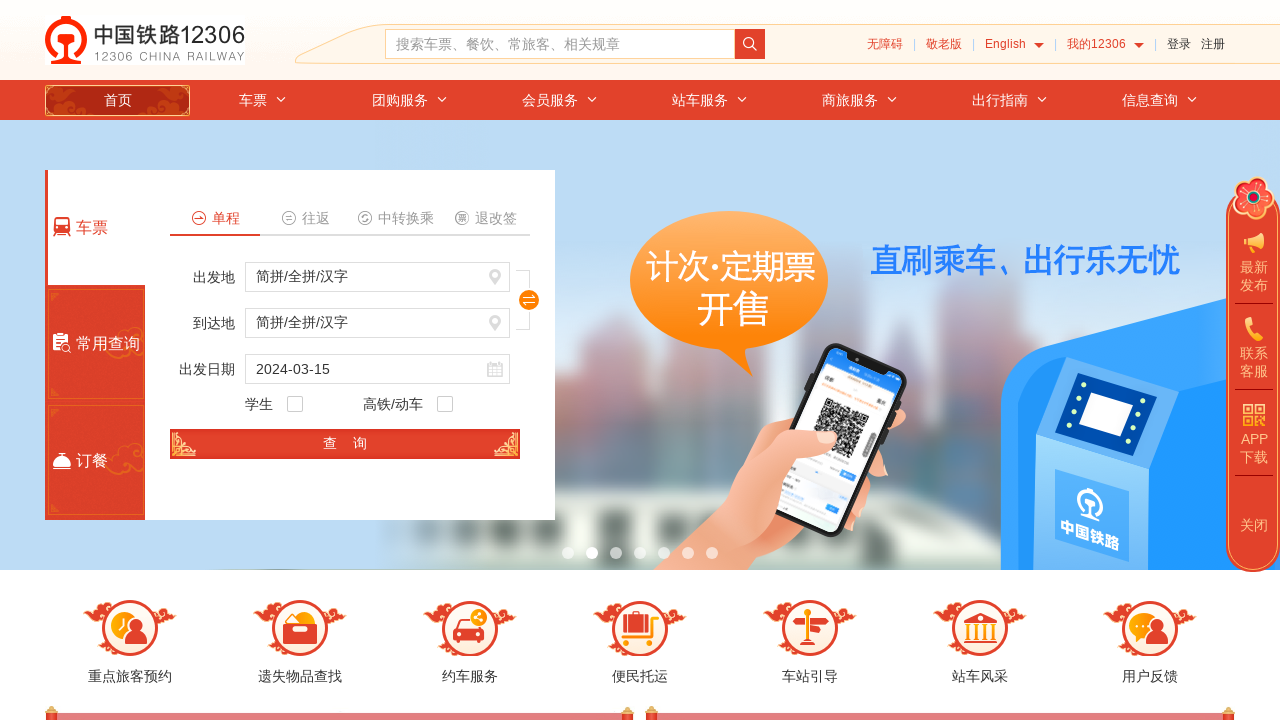

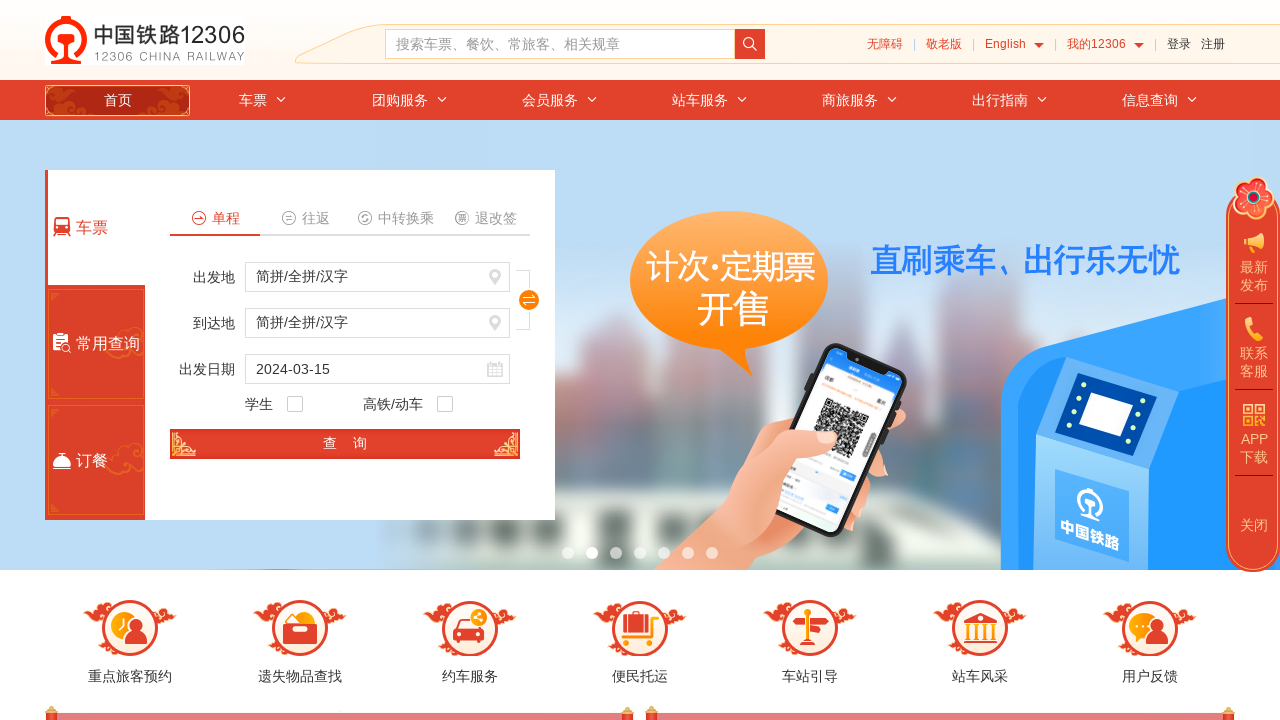